Tests iframe functionality by switching between single and multiple nested iframes, entering text in input fields within iframes, and verifying the entered values.

Starting URL: http://demo.automationtesting.in/Frames.html

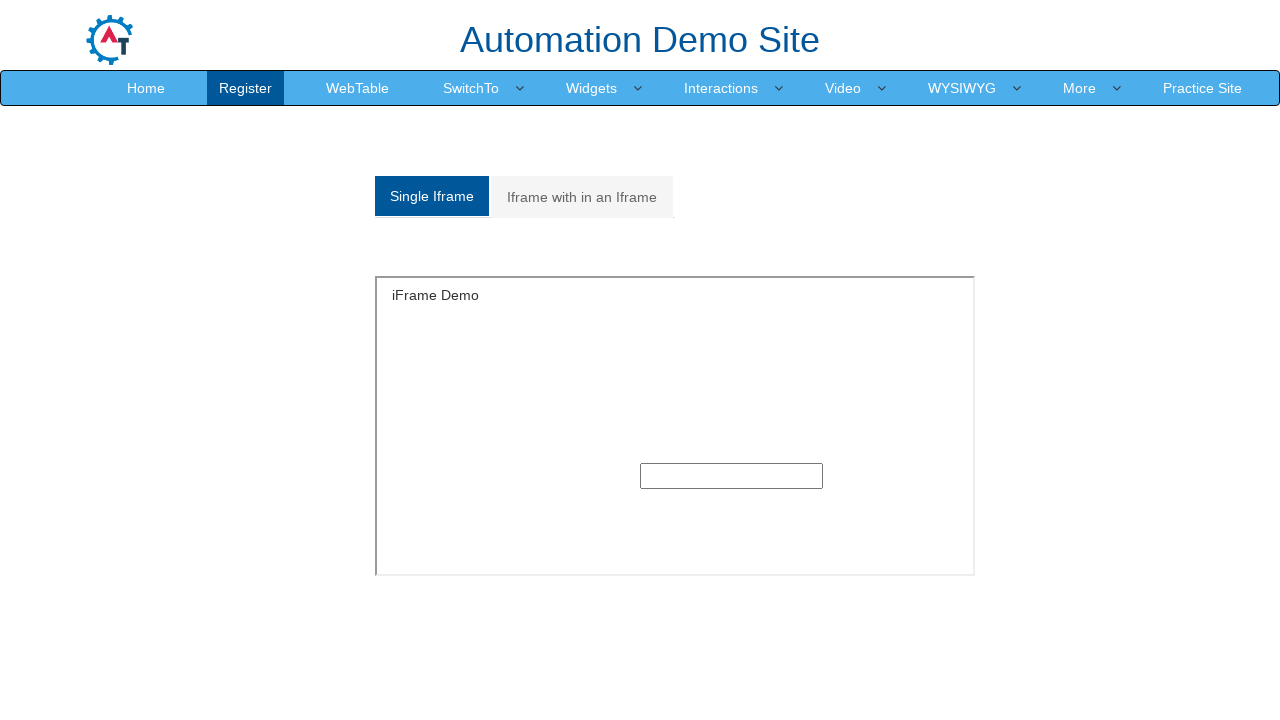

Page loaded with domcontentloaded state
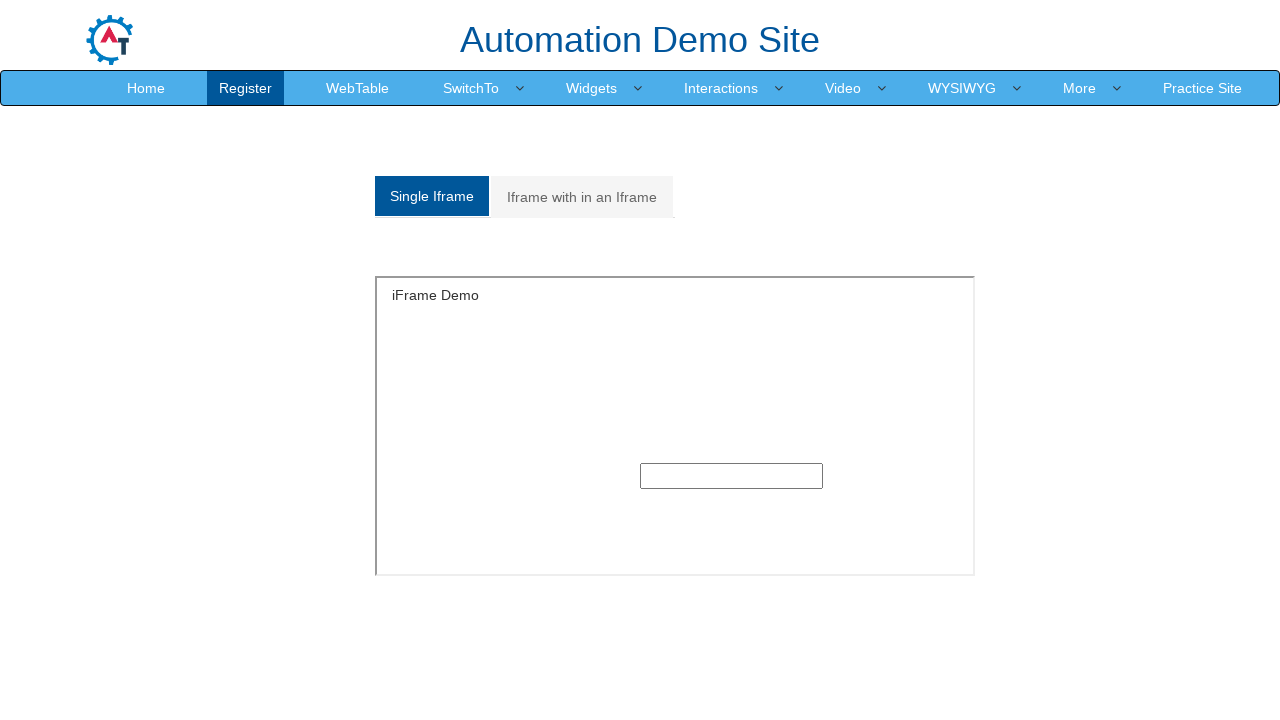

Clicked on 'Single iframe' button at (432, 196) on xpath=/html/body/section/div[1]/div/div/div/div[1]/div/ul/li[1]/a
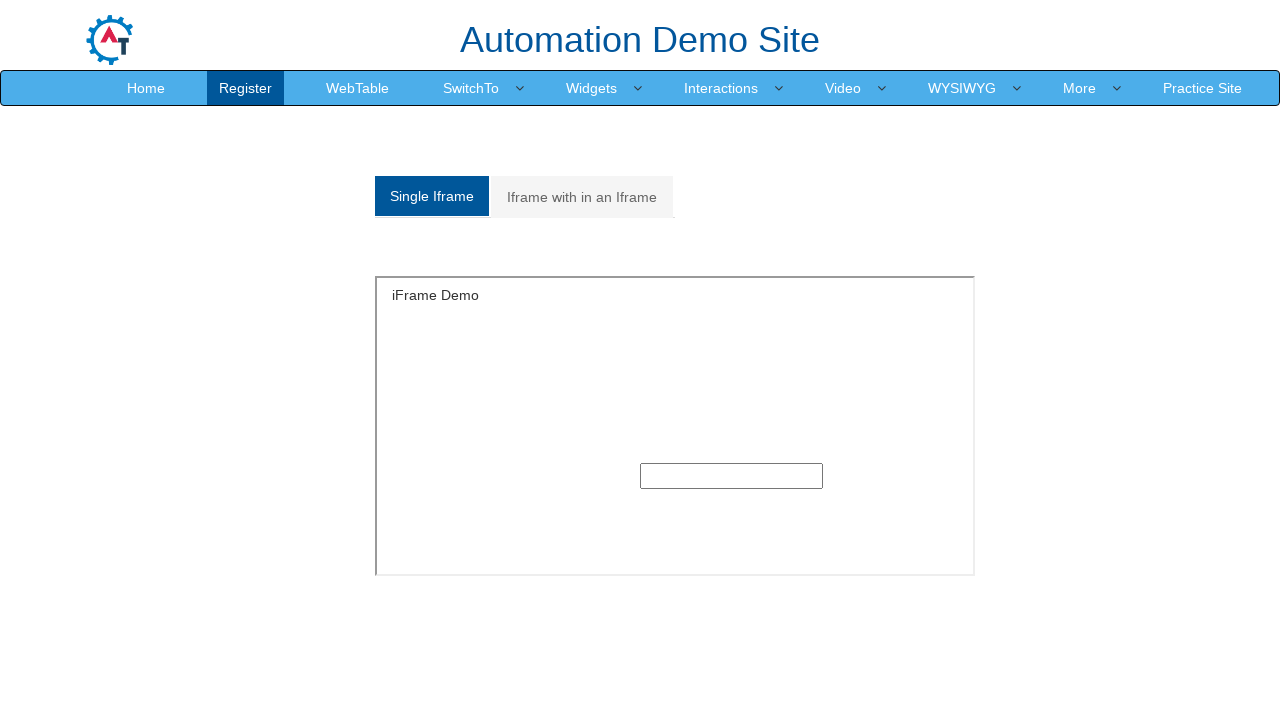

Entered 'single iframe' text in single iframe input field on #singleframe >> internal:control=enter-frame >> xpath=/html/body/section/div/div
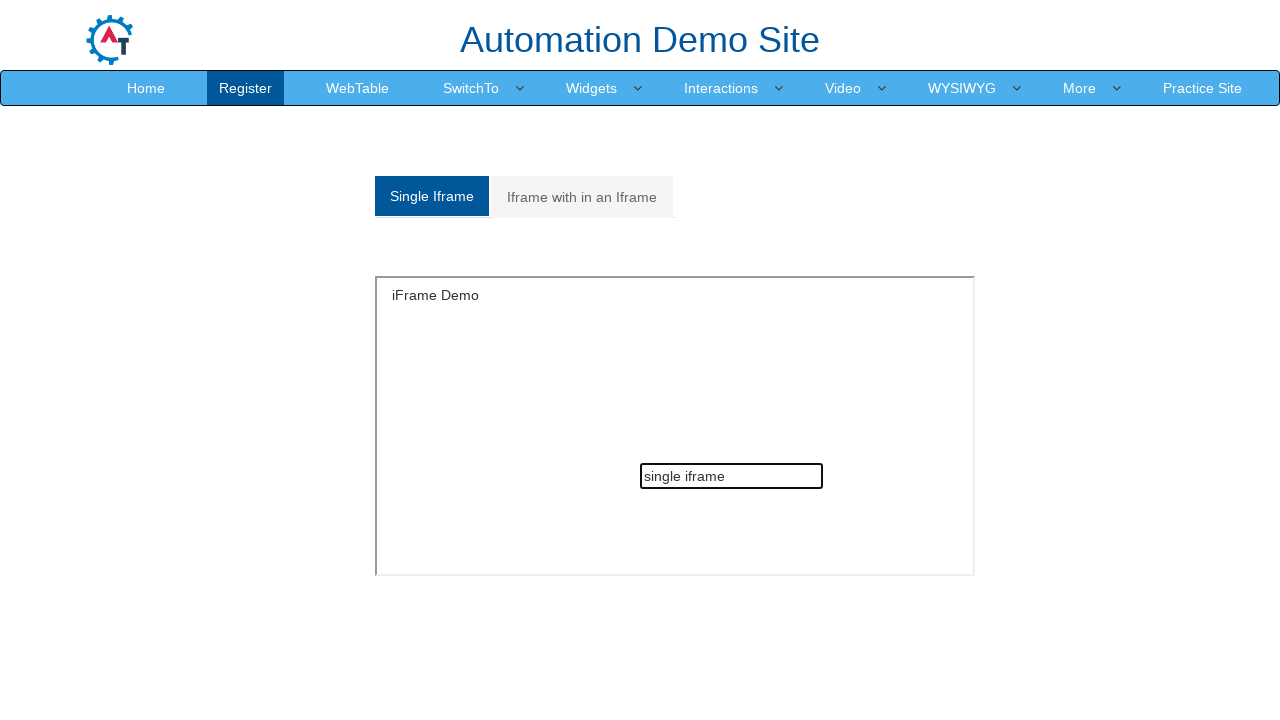

Waited 1000ms for value to register in single iframe
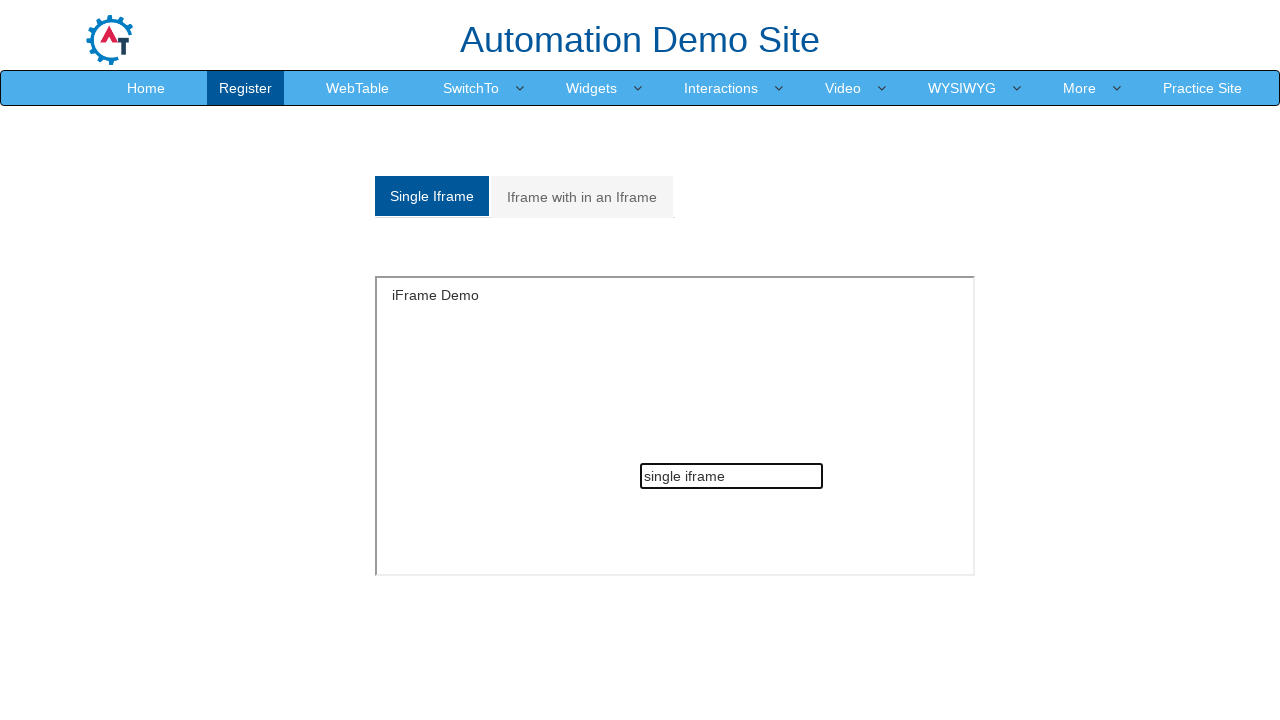

Clicked on 'Multiple iframes' button at (582, 197) on xpath=/html/body/section/div[1]/div/div/div/div[1]/div/ul/li[2]/a
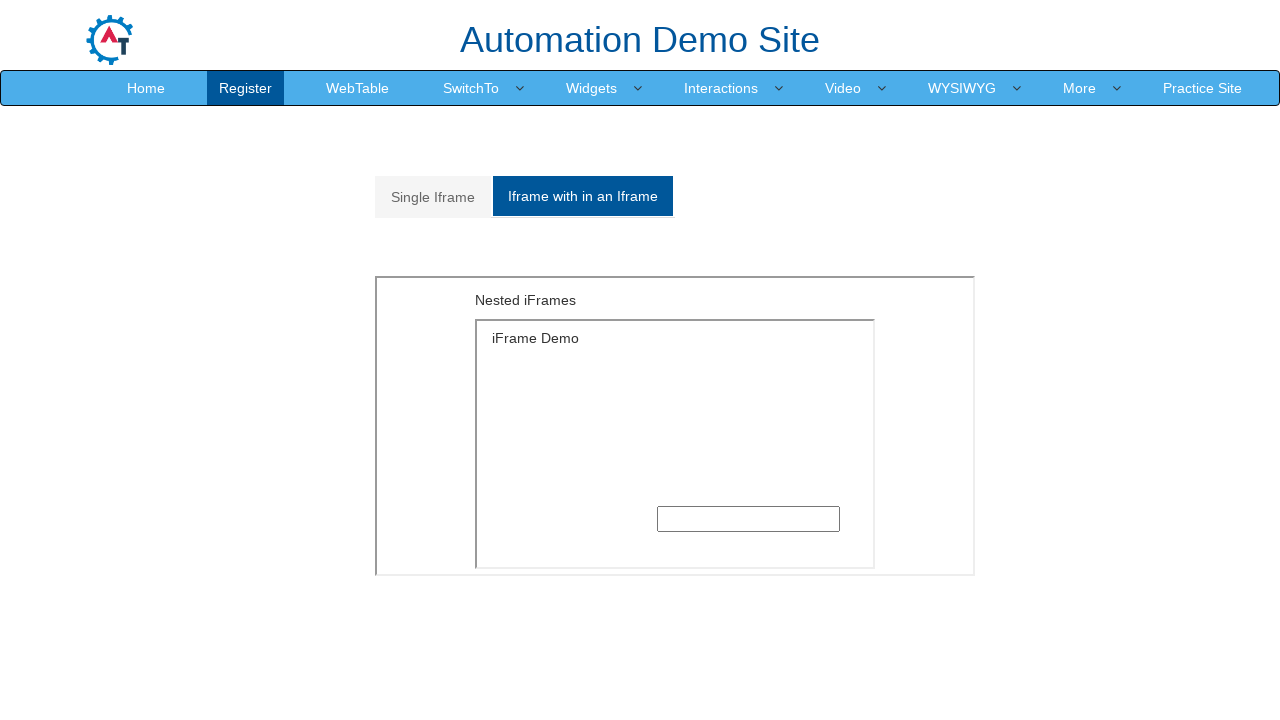

Multiple iframes section loaded and visible
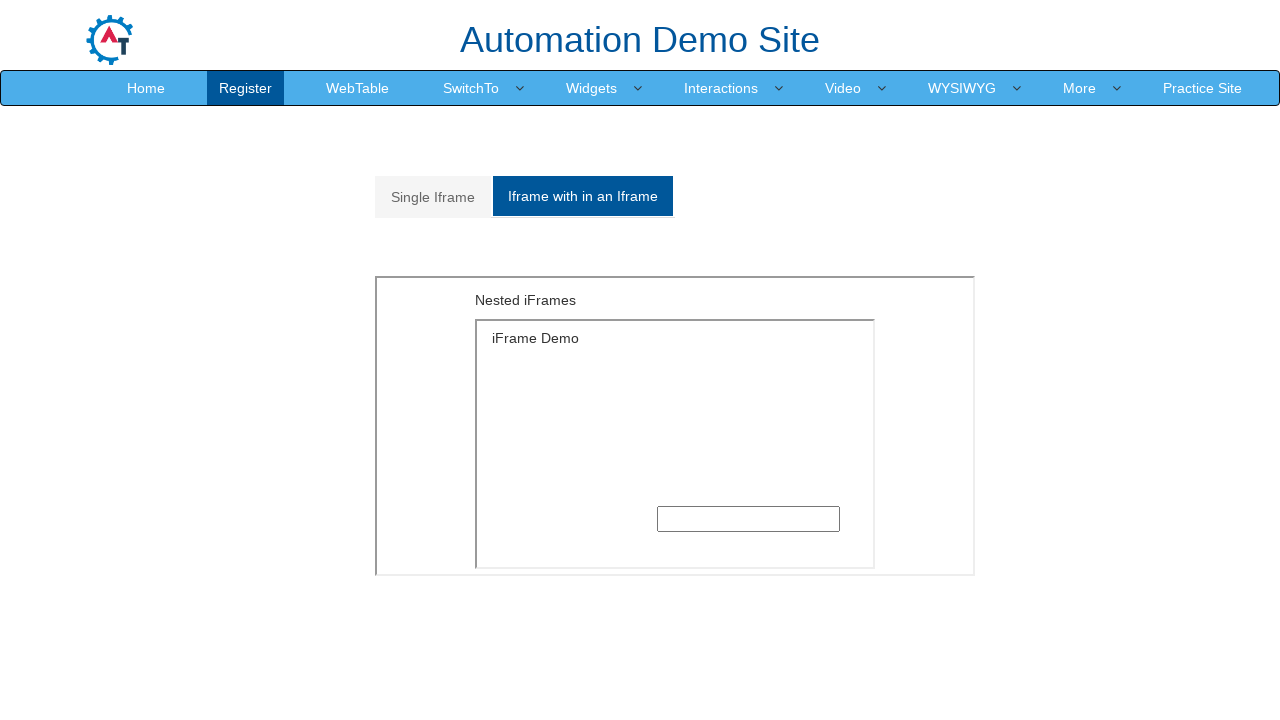

Entered 'inner iframe' text in nested iframe input field on xpath=/html/body/section/div[1]/div/div/div/div[2]/div[2]/iframe >> internal:con
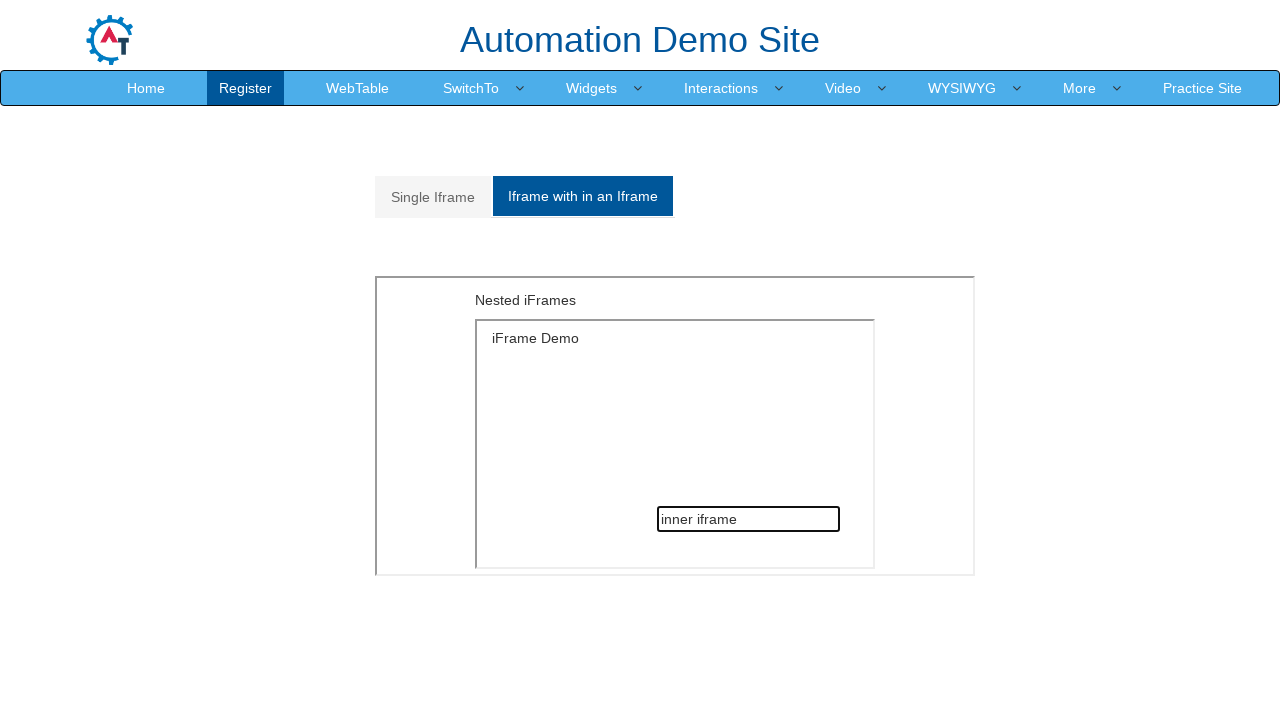

Waited 1000ms for value to register in nested iframe
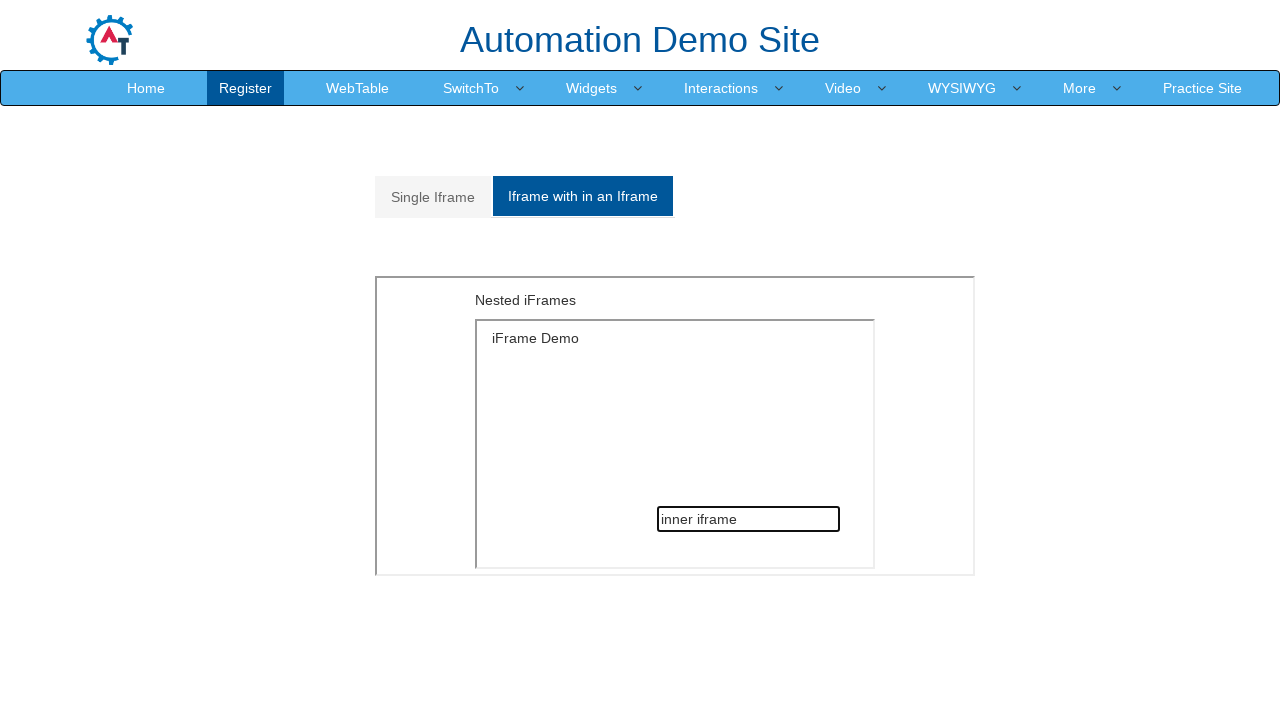

Clicked on 'Single iframe' button again to switch back at (433, 197) on xpath=/html/body/section/div[1]/div/div/div/div[1]/div/ul/li[1]/a
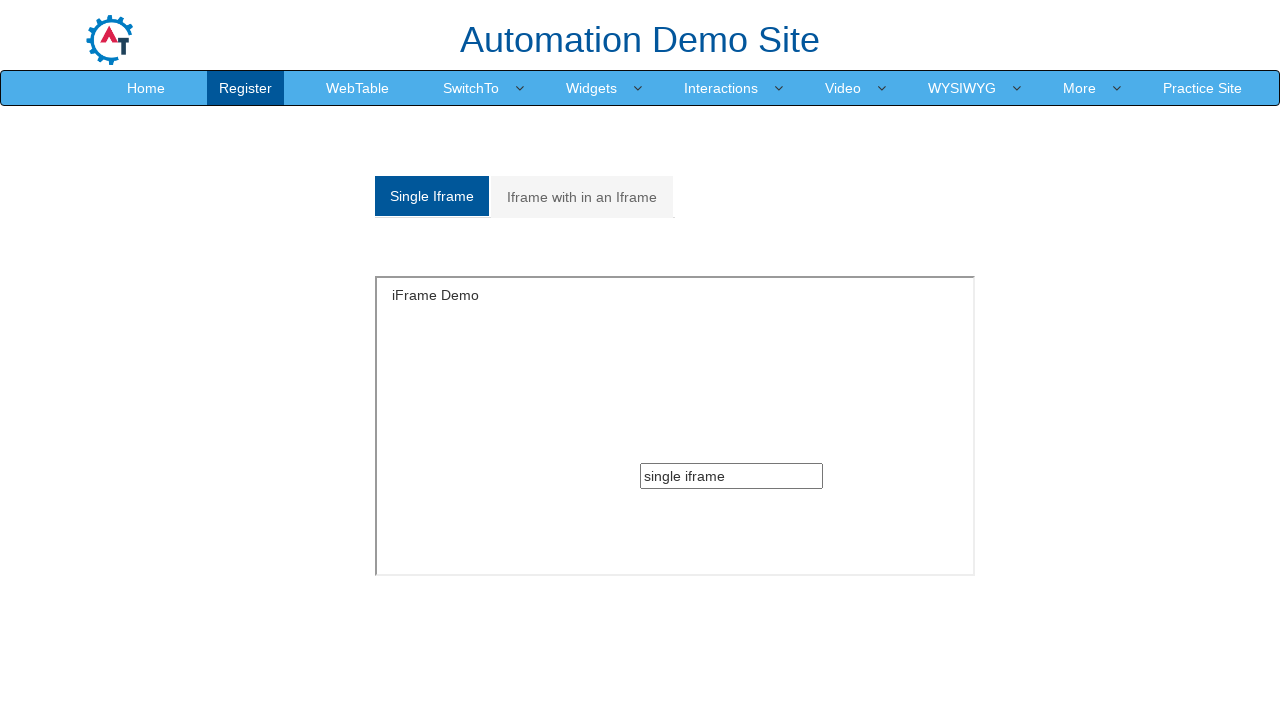

Waited 1000ms after switching back to single iframe
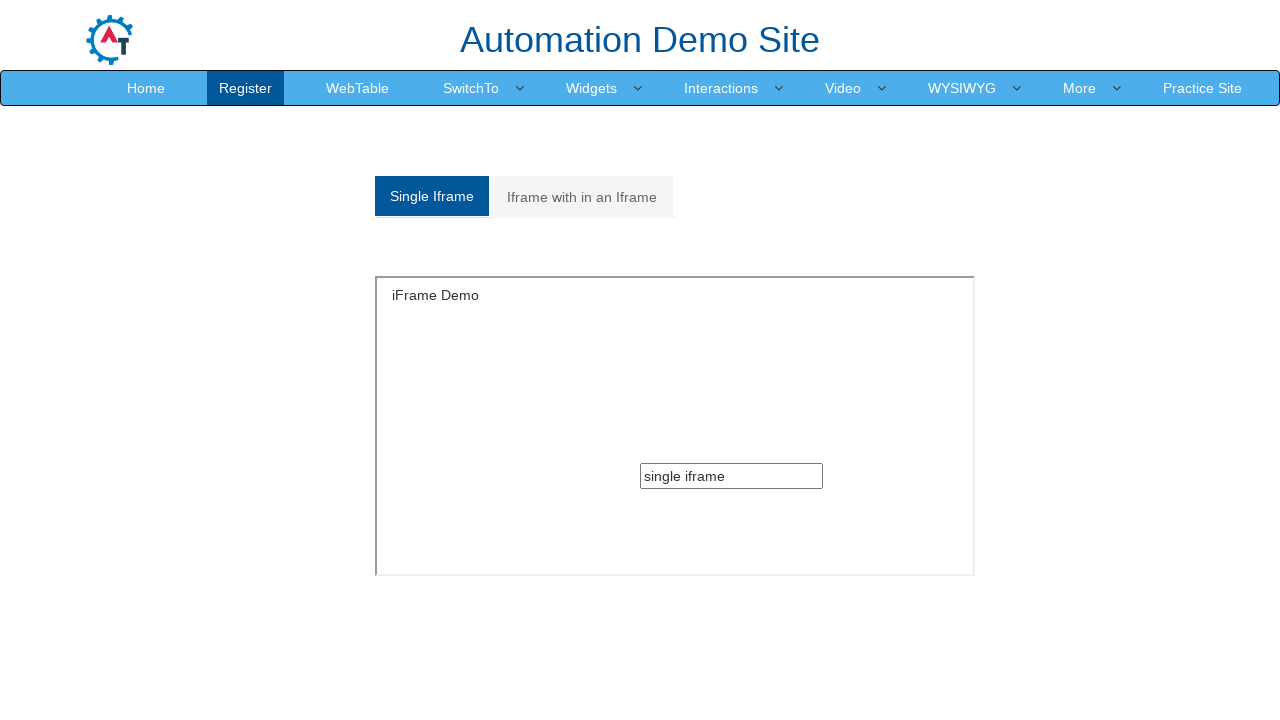

Clicked on 'Multiple iframes' button again to switch forward at (582, 197) on xpath=/html/body/section/div[1]/div/div/div/div[1]/div/ul/li[2]/a
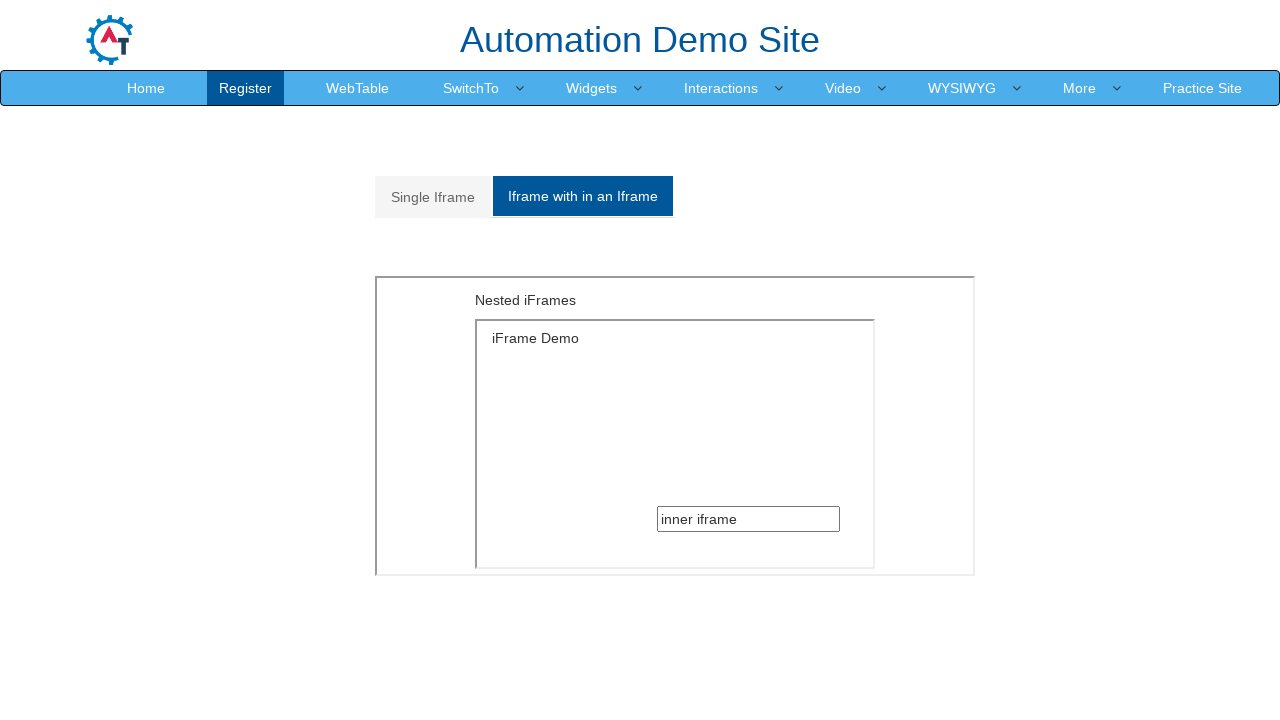

Waited 1000ms after switching back to multiple iframes
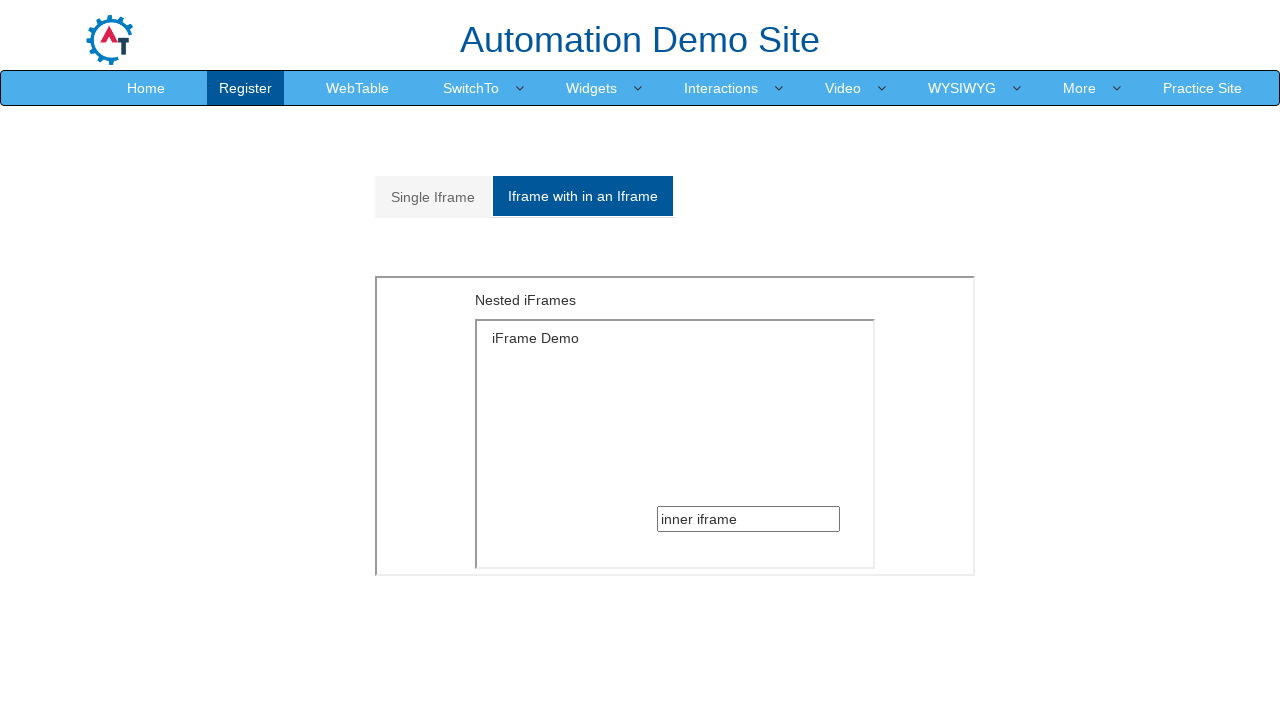

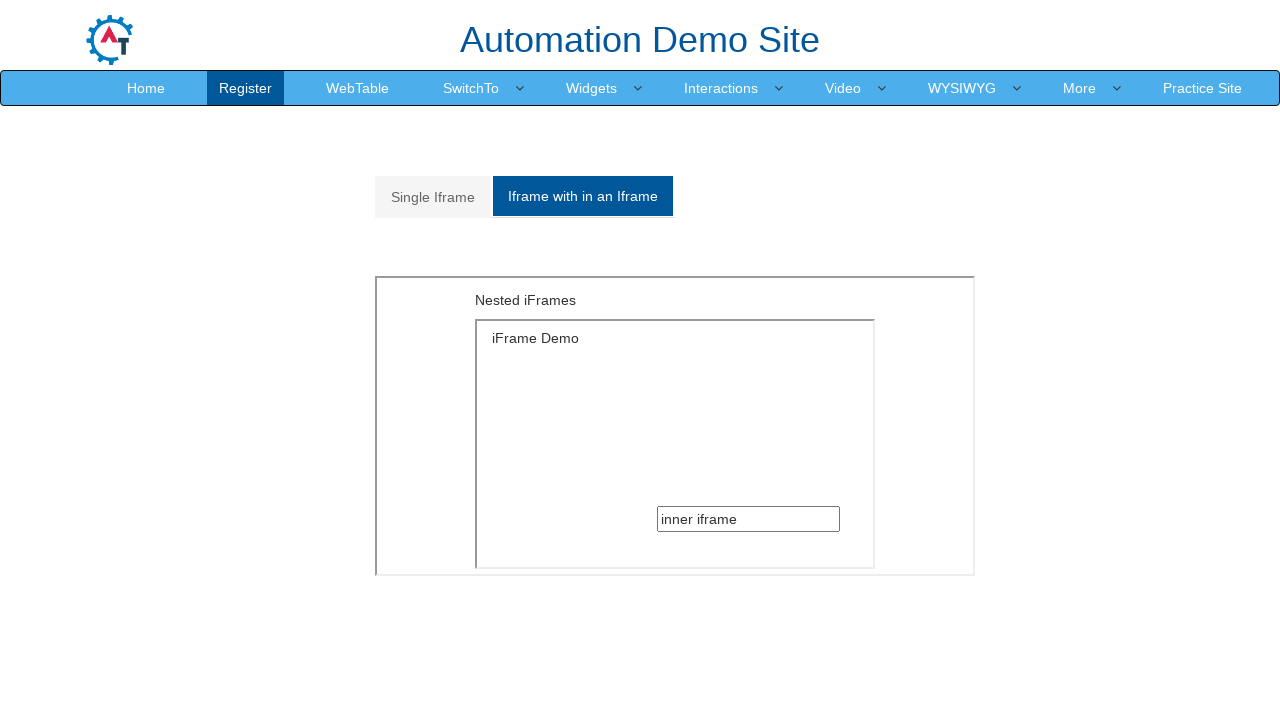